Tests table sorting functionality by clicking the first column header and verifying that the table data is sorted correctly

Starting URL: https://rahulshettyacademy.com/greenkart/#/offers/

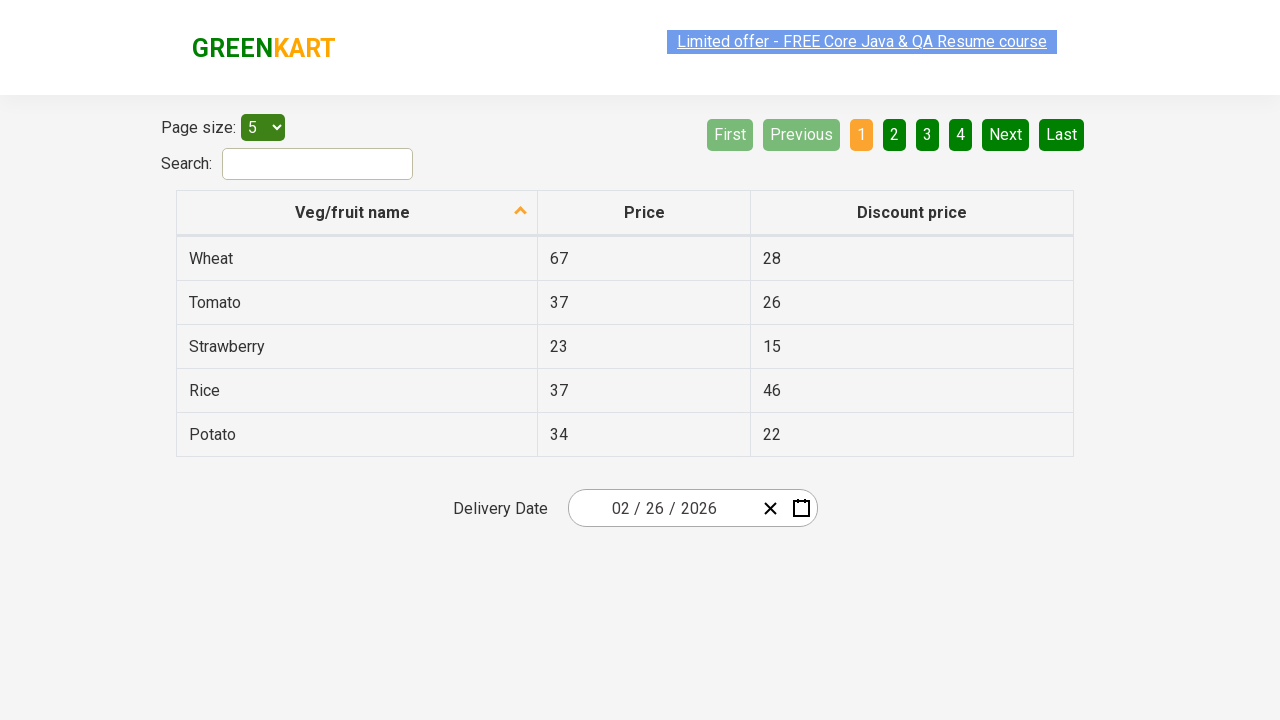

Clicked first column header to trigger sorting at (357, 213) on xpath=//tr/th[1]
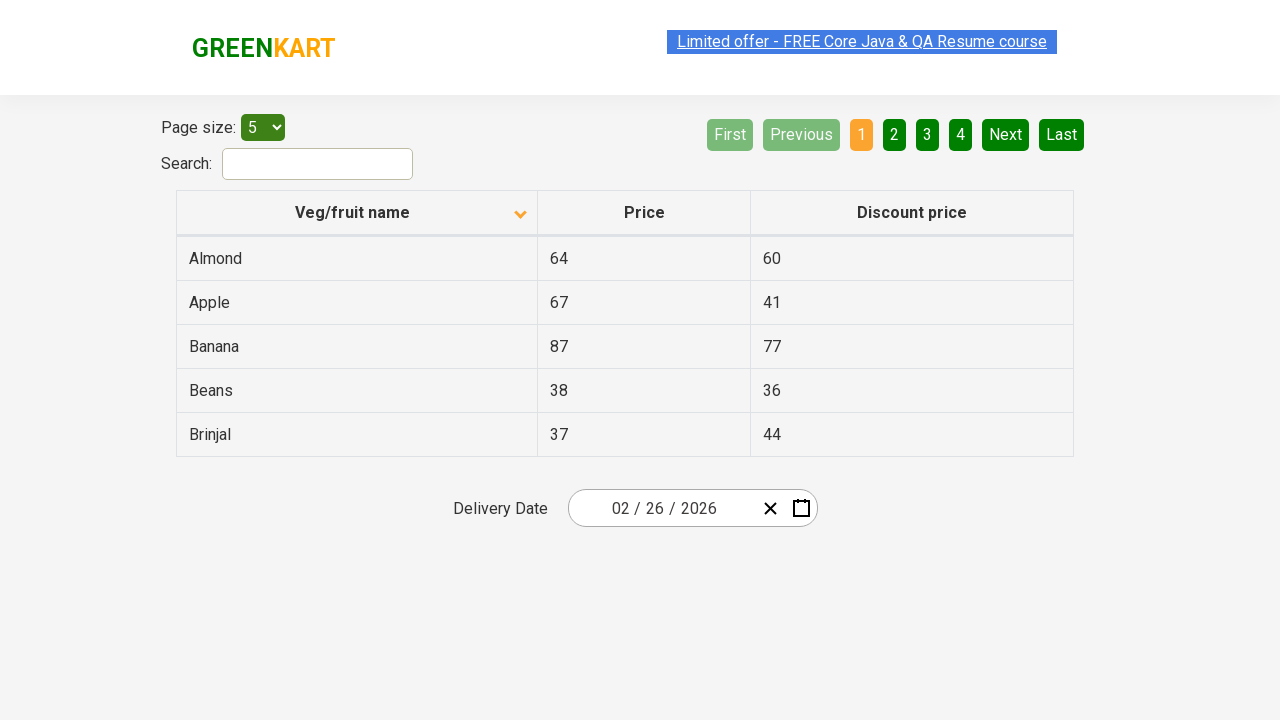

Waited 1 second for table to sort
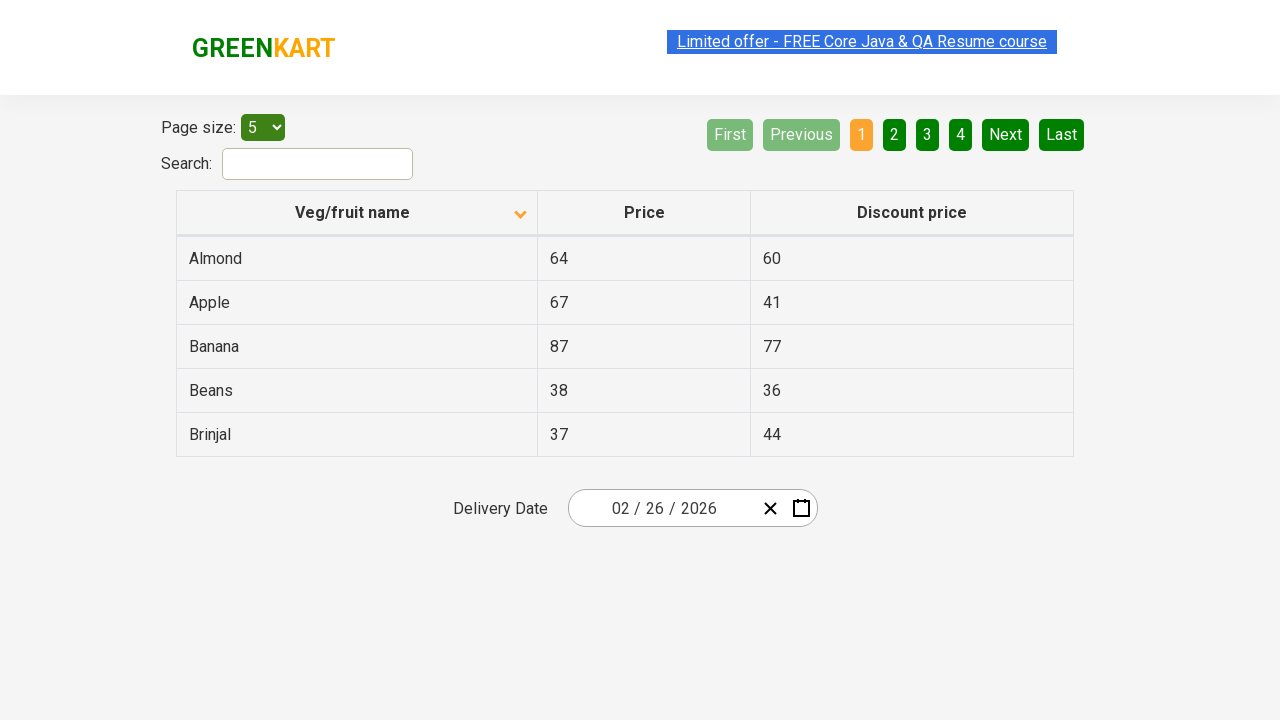

Retrieved all first column table data elements
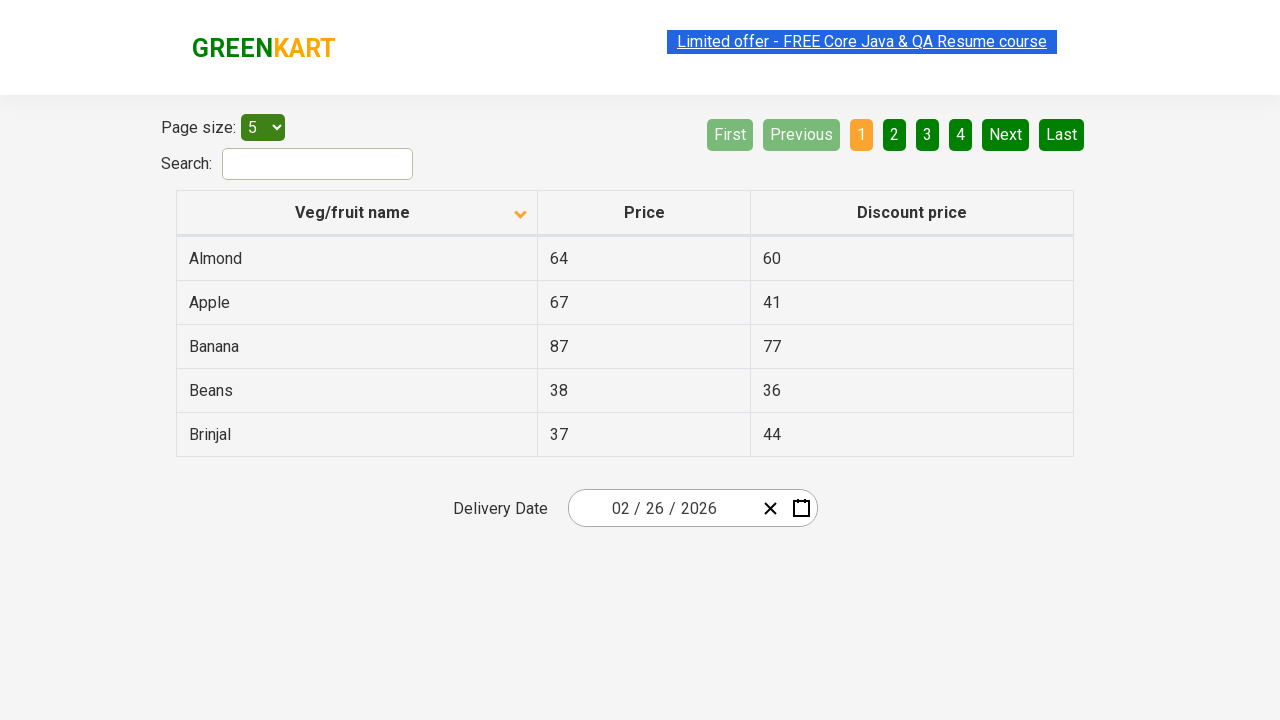

Extracted text from 5 table cells
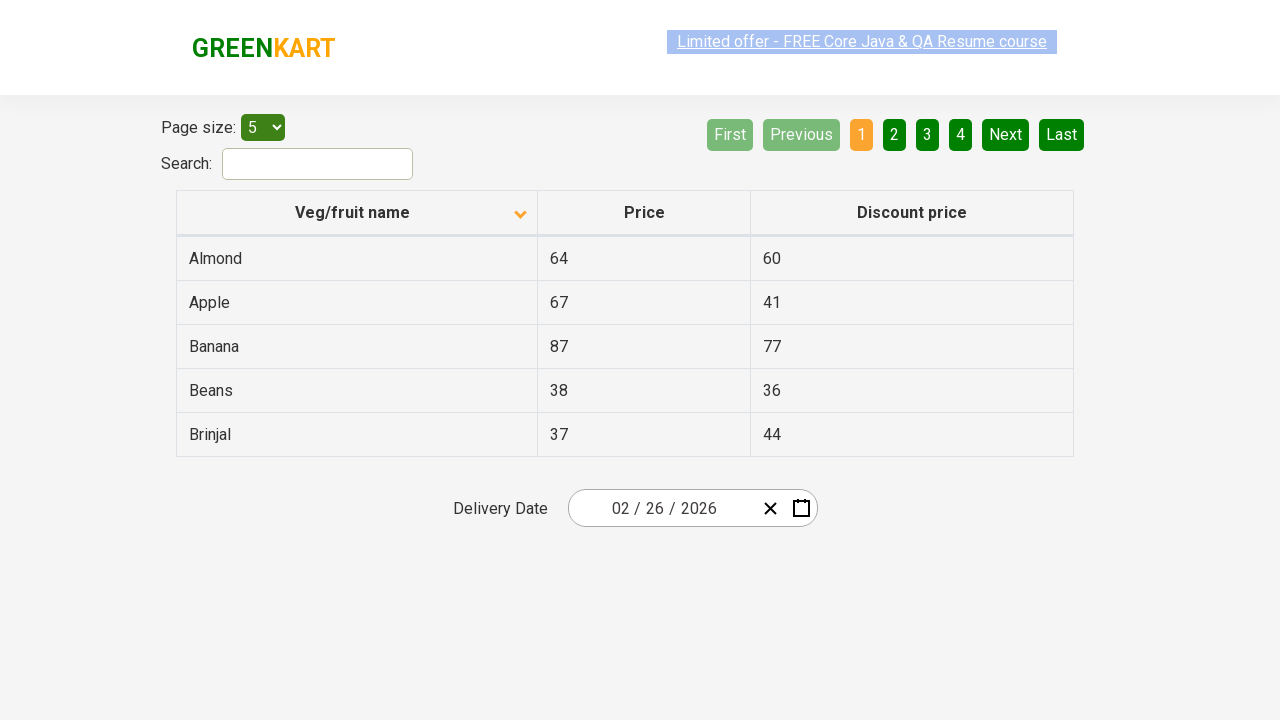

Created sorted version of extracted data for comparison
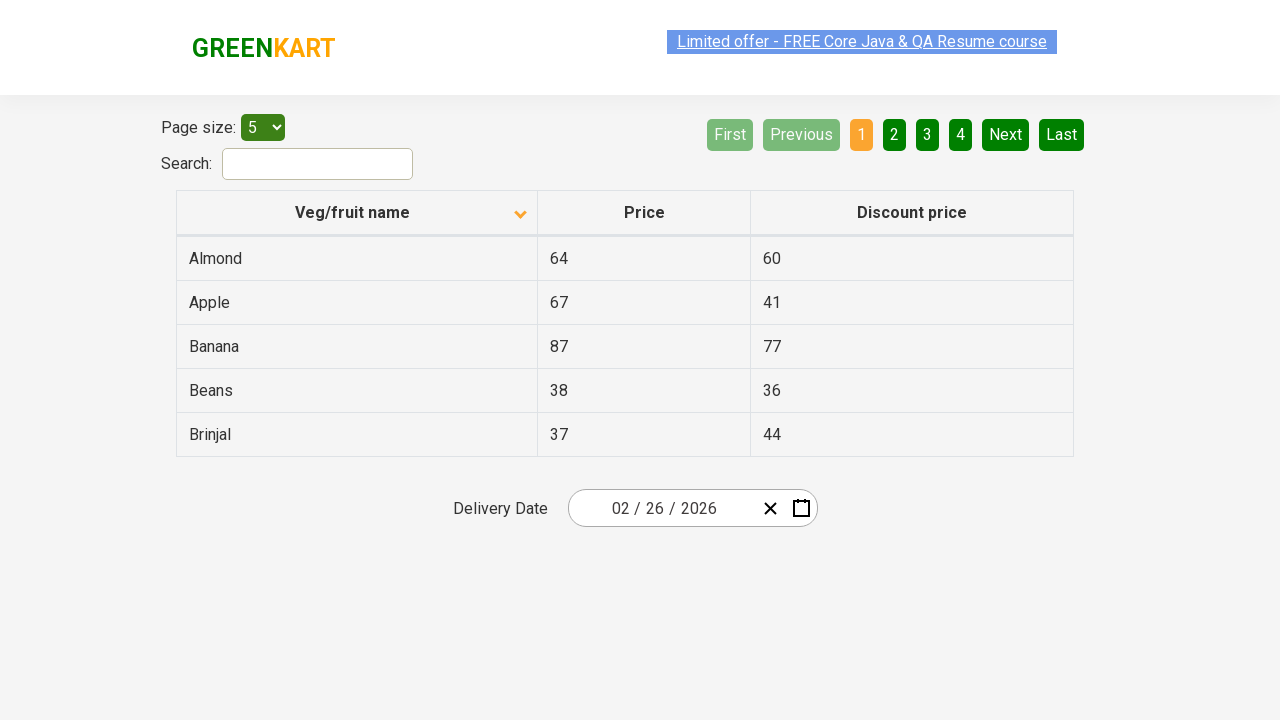

Verified that table data is sorted correctly in ascending order
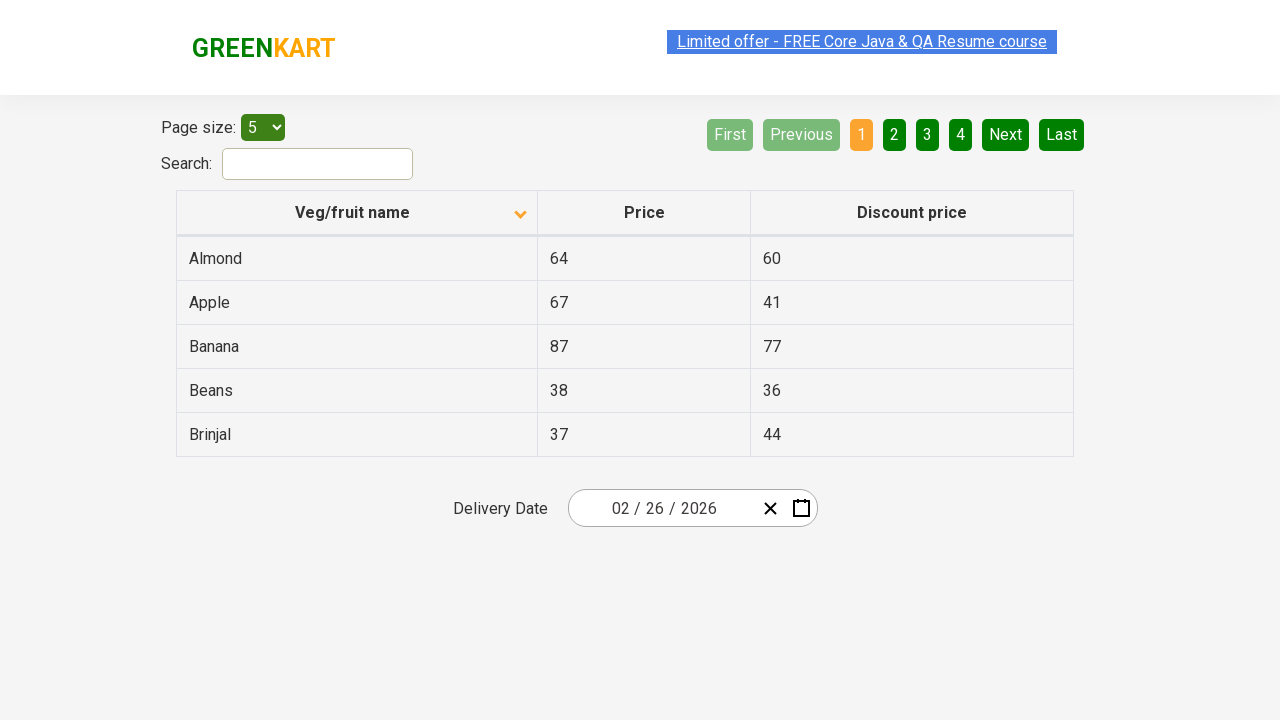

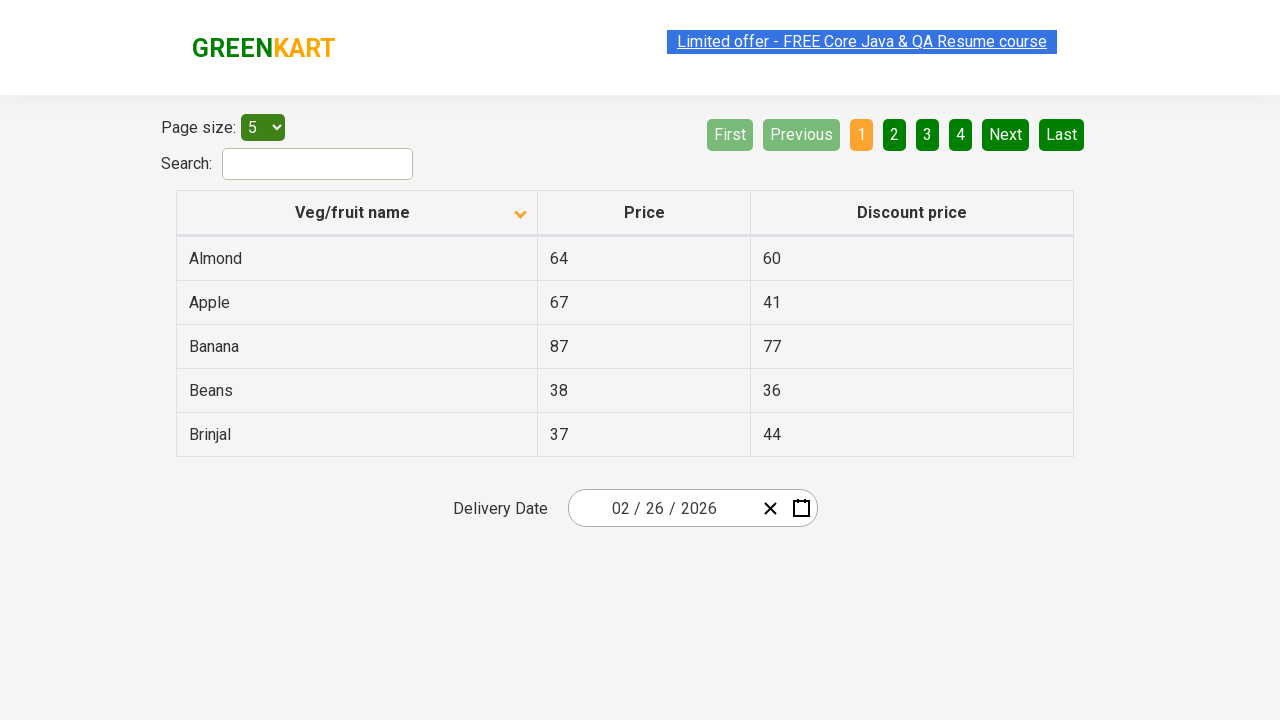